Tests radio button selection functionality by iterating through radio buttons in a group and selecting the one with value "Cheese"

Starting URL: http://www.echoecho.com/htmlforms10.htm

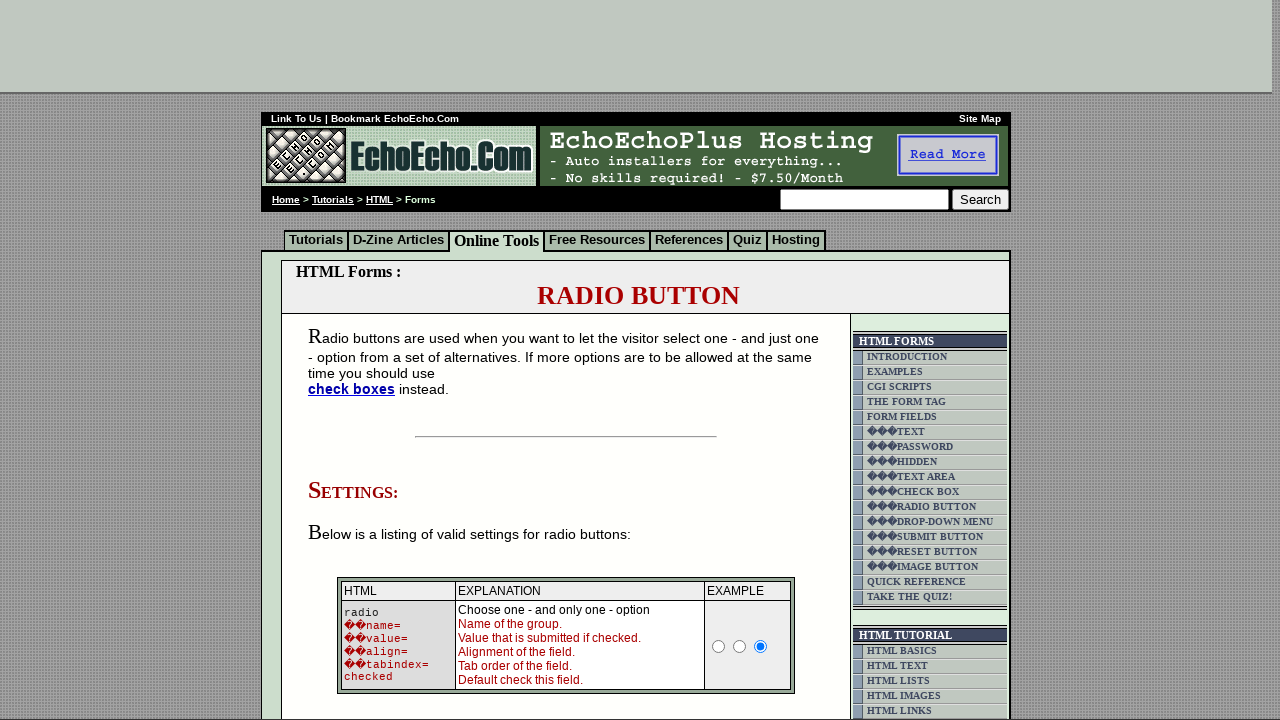

Waited for radio buttons in group1 to be visible
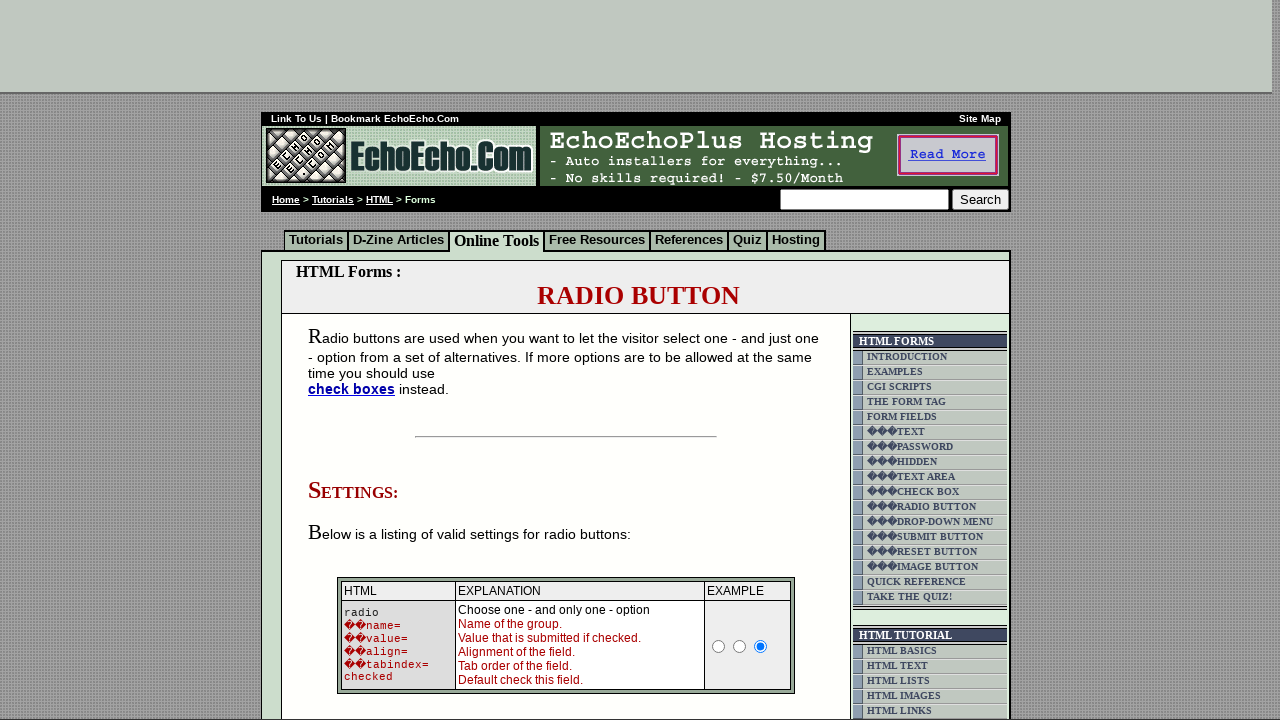

Clicked radio button with value 'Cheese' at (356, 360) on input[name='group1'][value='Cheese']
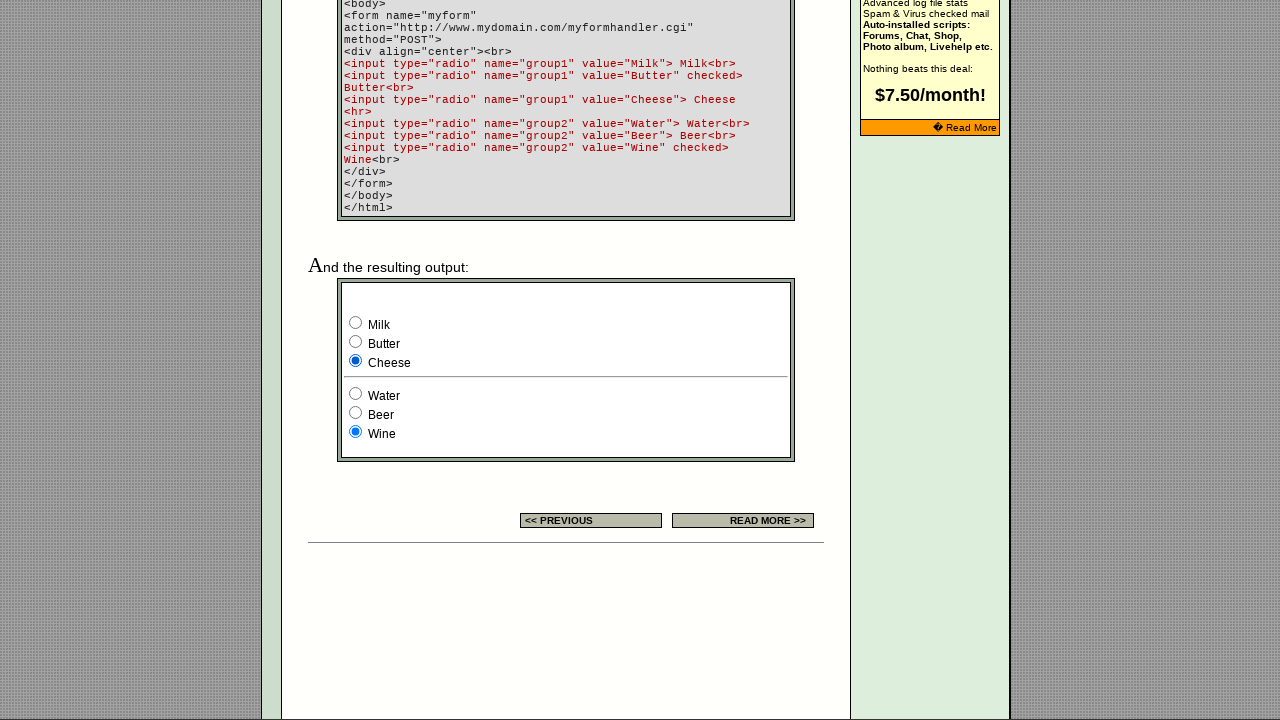

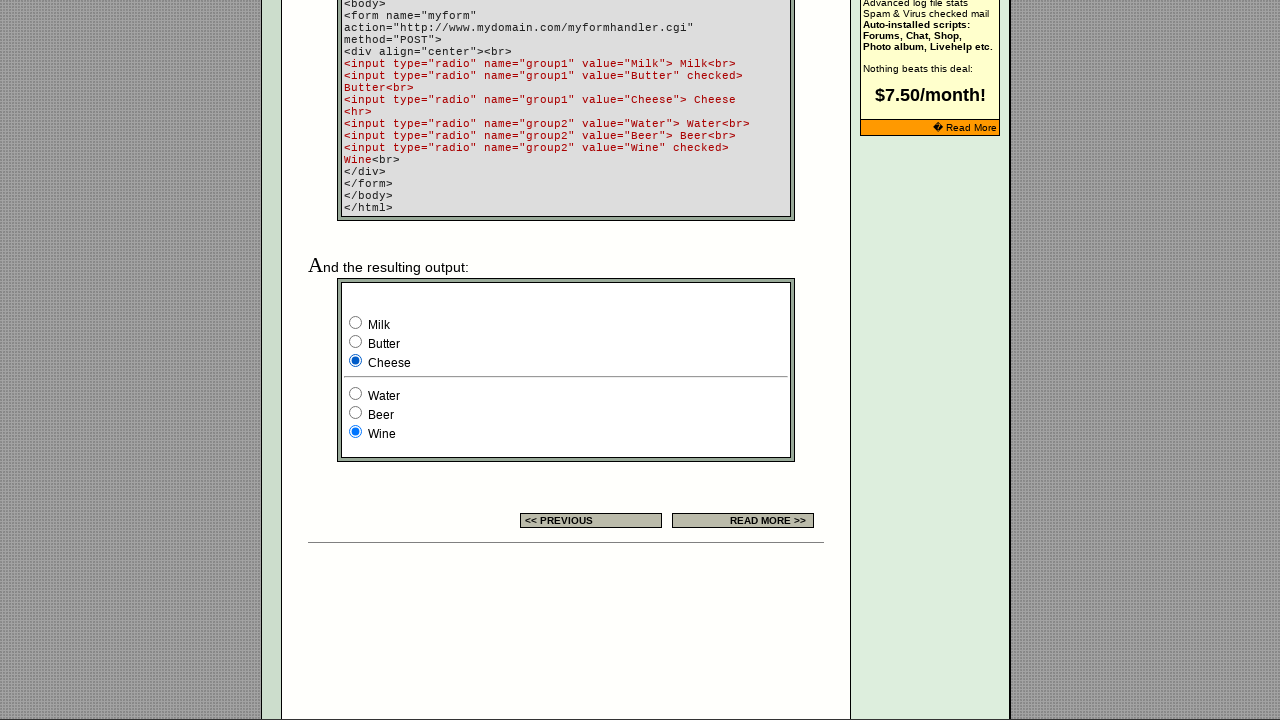